Tests iframe handling functionality including single iframe and nested iframe interactions by switching between frames and entering text in input fields

Starting URL: https://demo.automationtesting.in/Frames.html

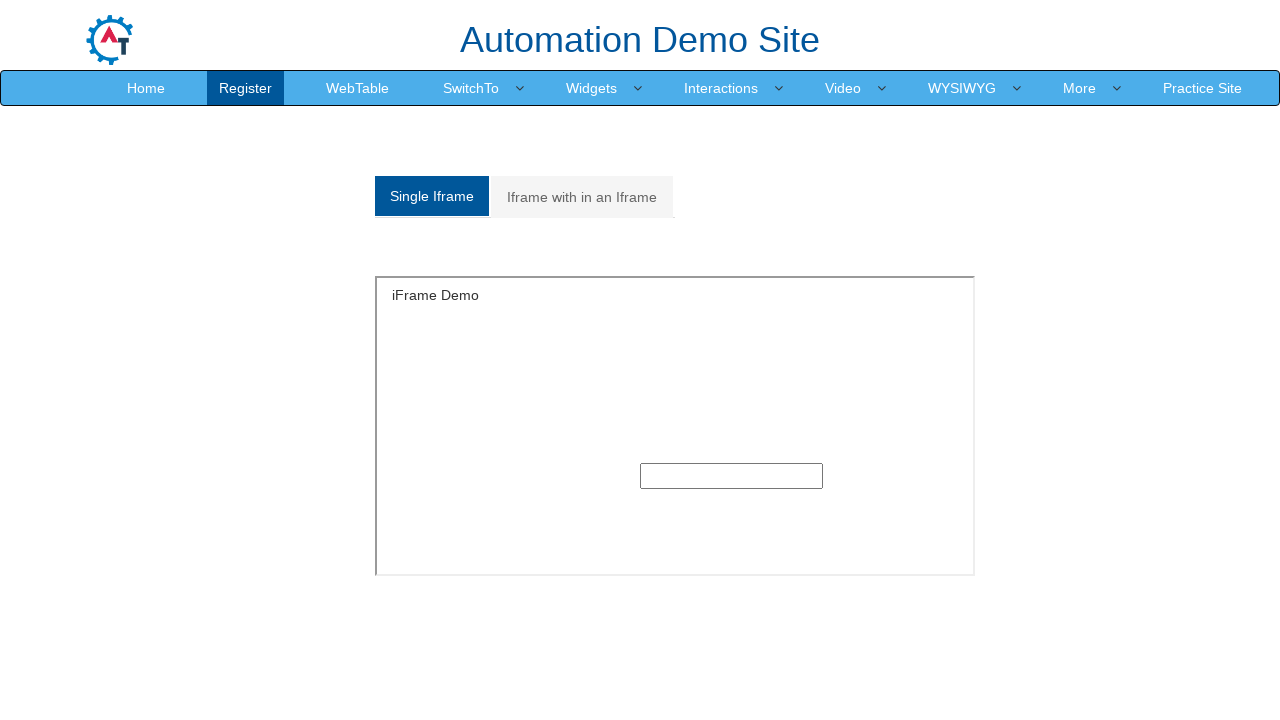

Scrolled down 1000px to view frame section
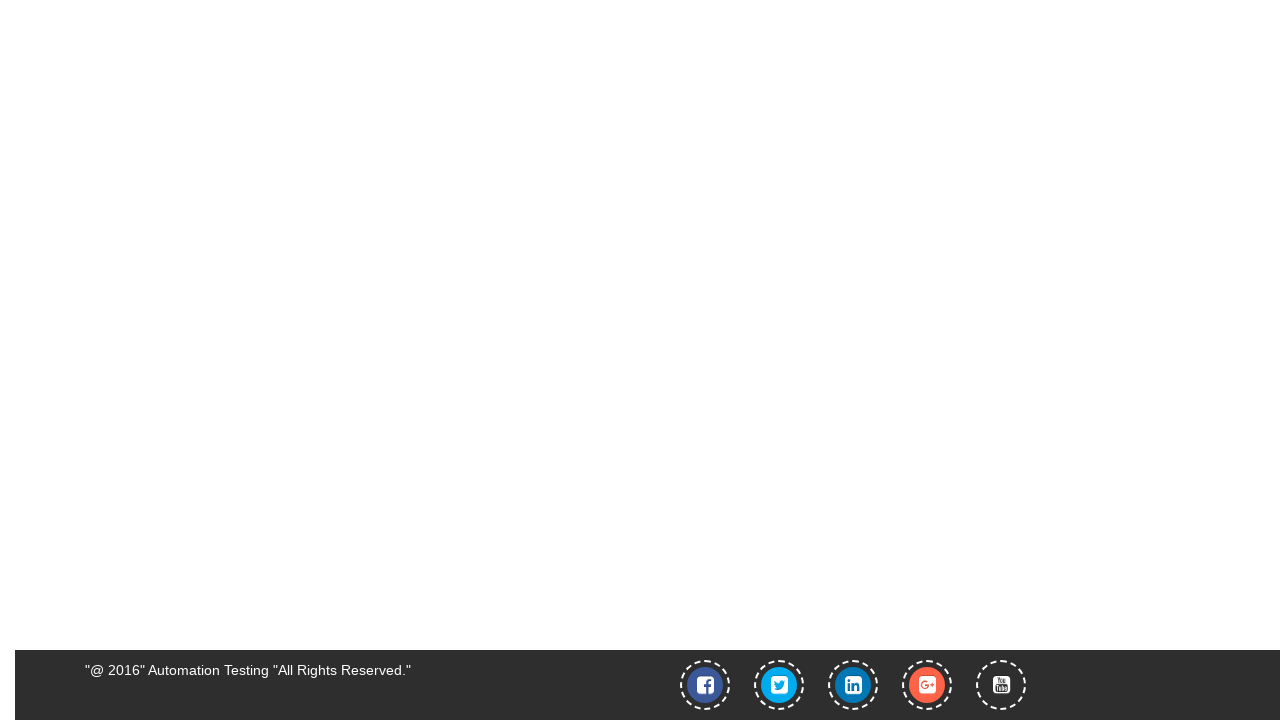

Switched to single iframe and entered 'Java' in text field on #singleframe >> internal:control=enter-frame >> input[type='text']
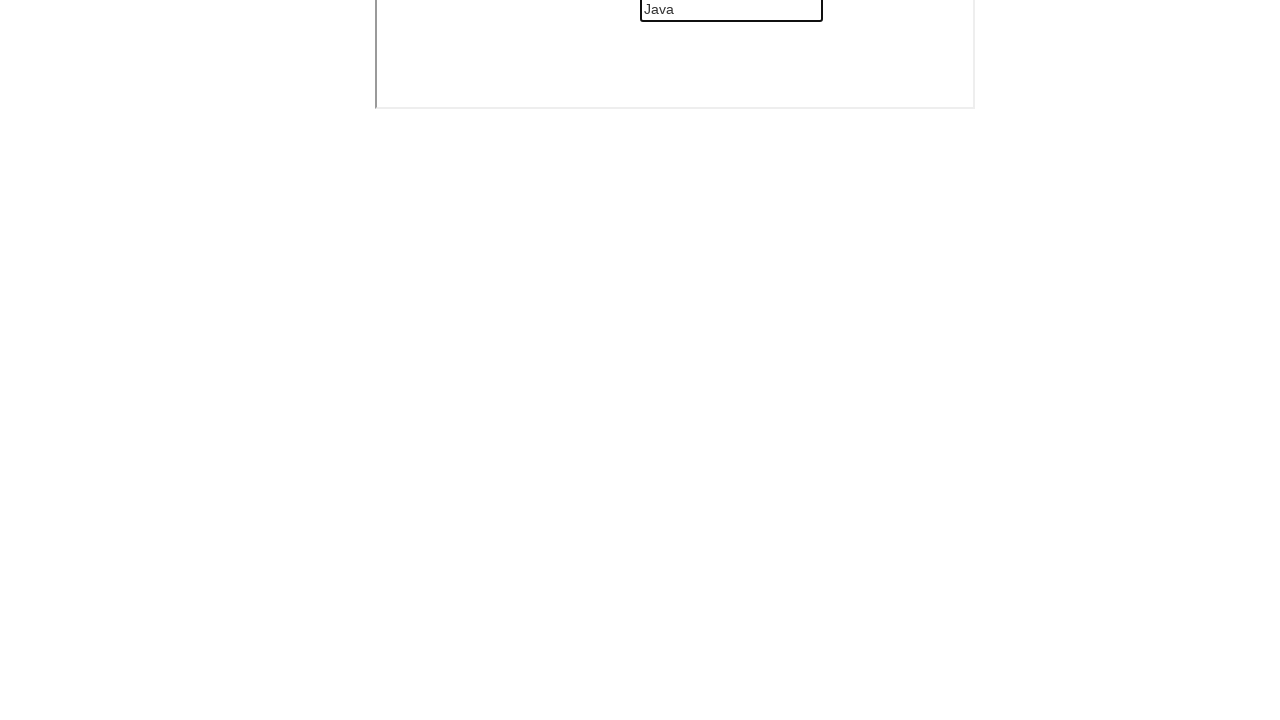

Waited 2000ms for frame interaction
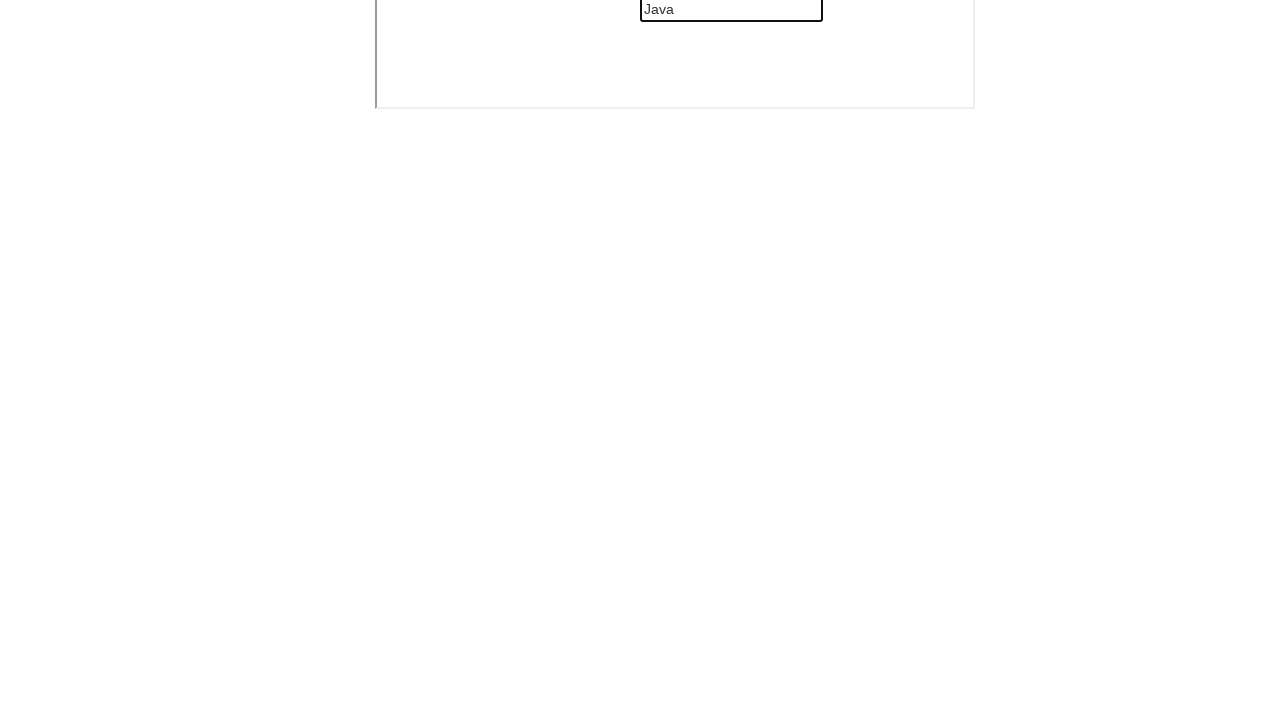

Cleared text input field in single iframe on #singleframe >> internal:control=enter-frame >> input[type='text']
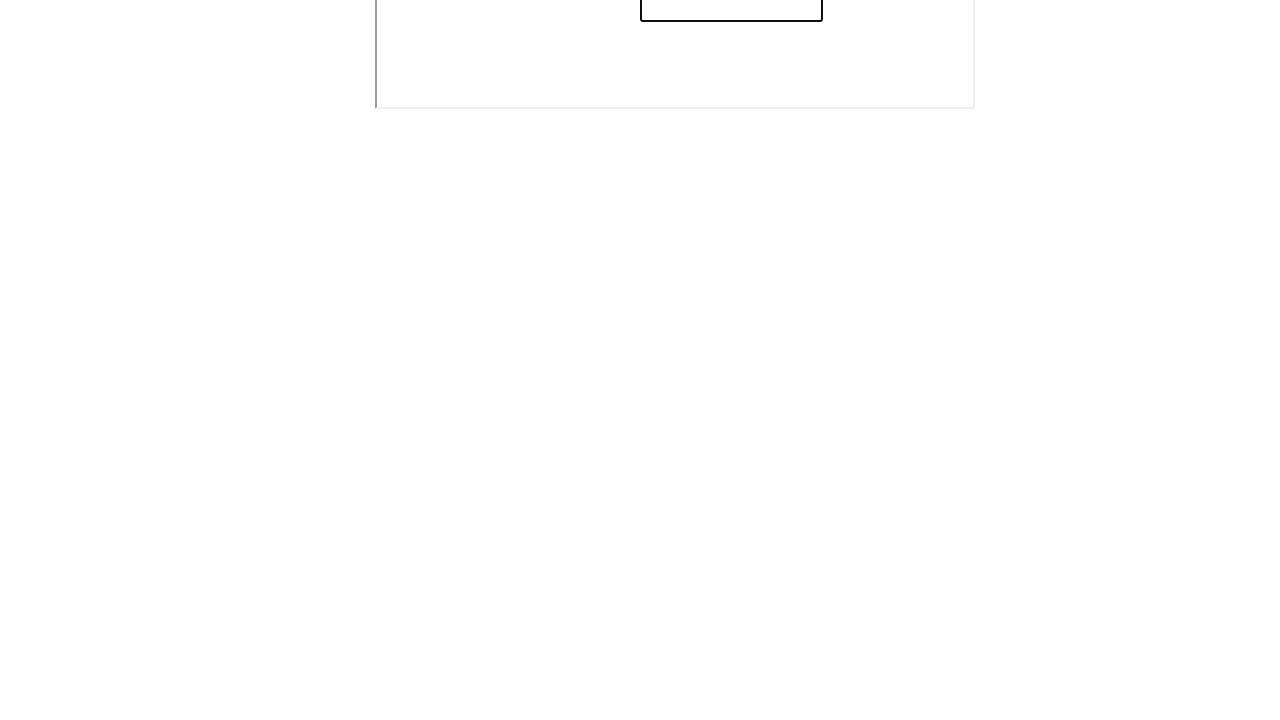

Clicked on nested iframe tab at (582, 197) on (//a[@data-toggle='tab'])[2]
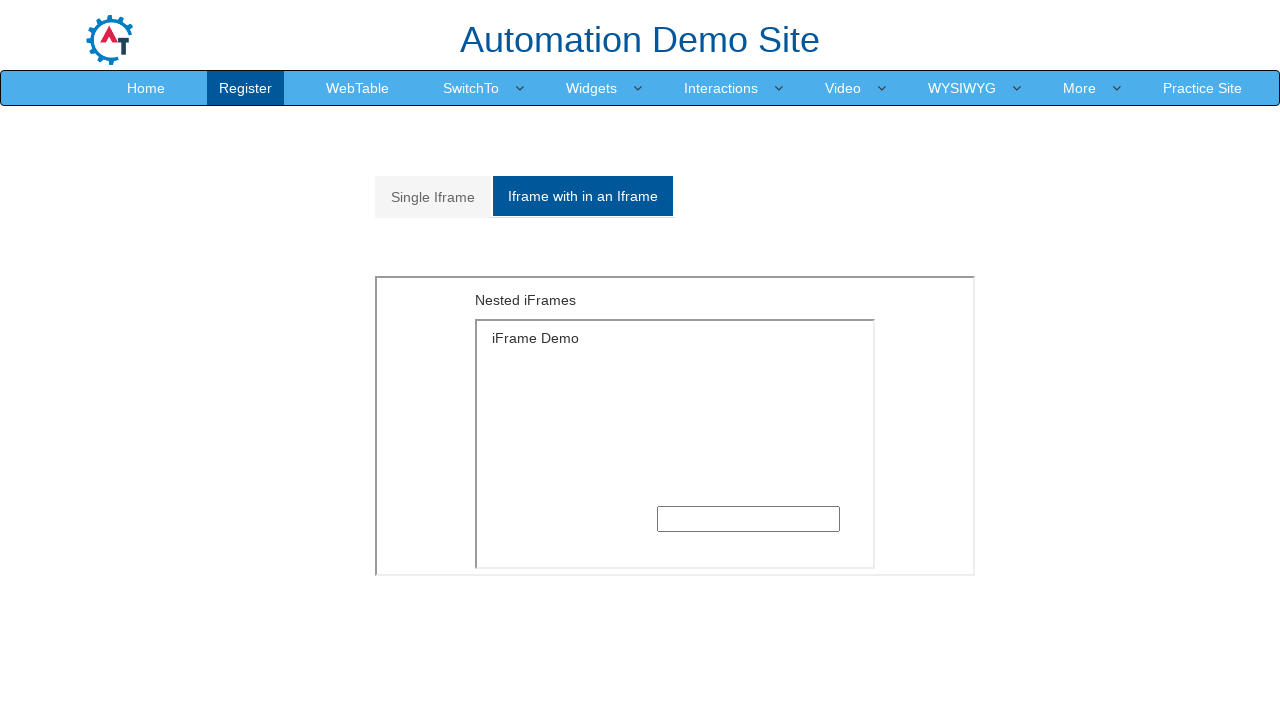

Located parent frame and child frame references
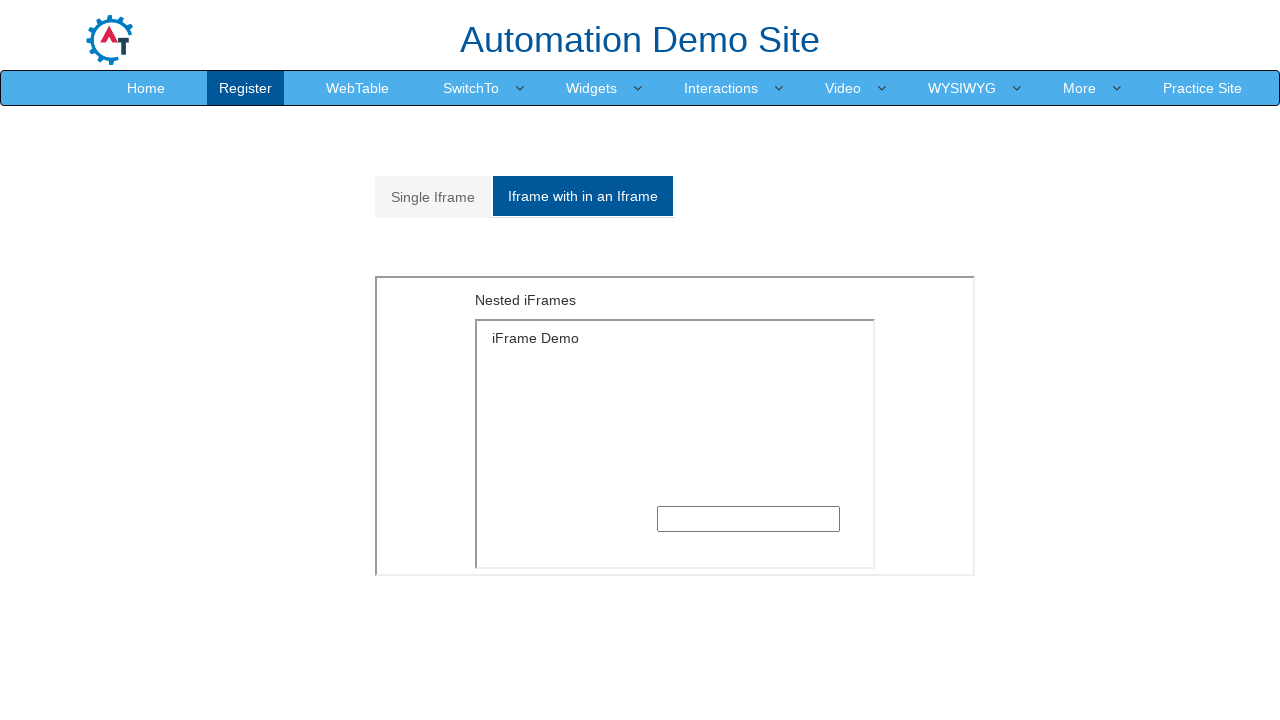

Waited 1000ms for nested iframe to load
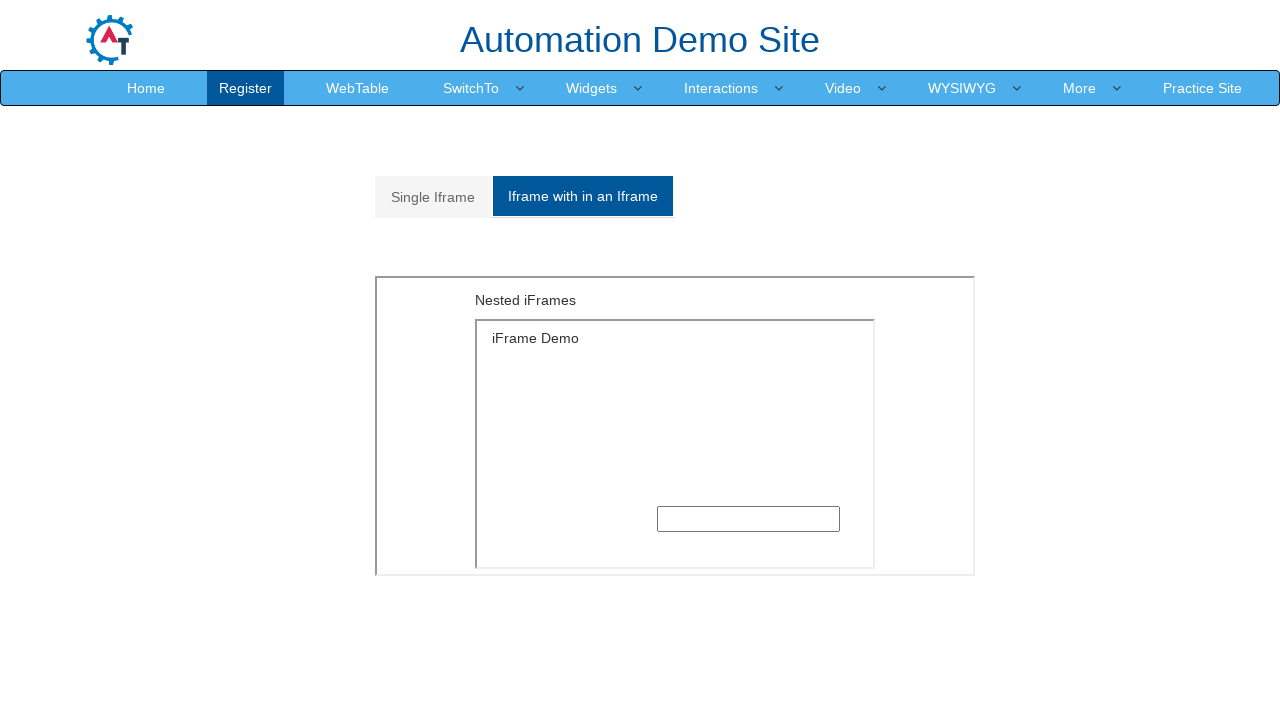

Entered 'Welcome to IFrame' in nested iframe text field on xpath=//iframe[@src='MultipleFrames.html'] >> internal:control=enter-frame >> (/
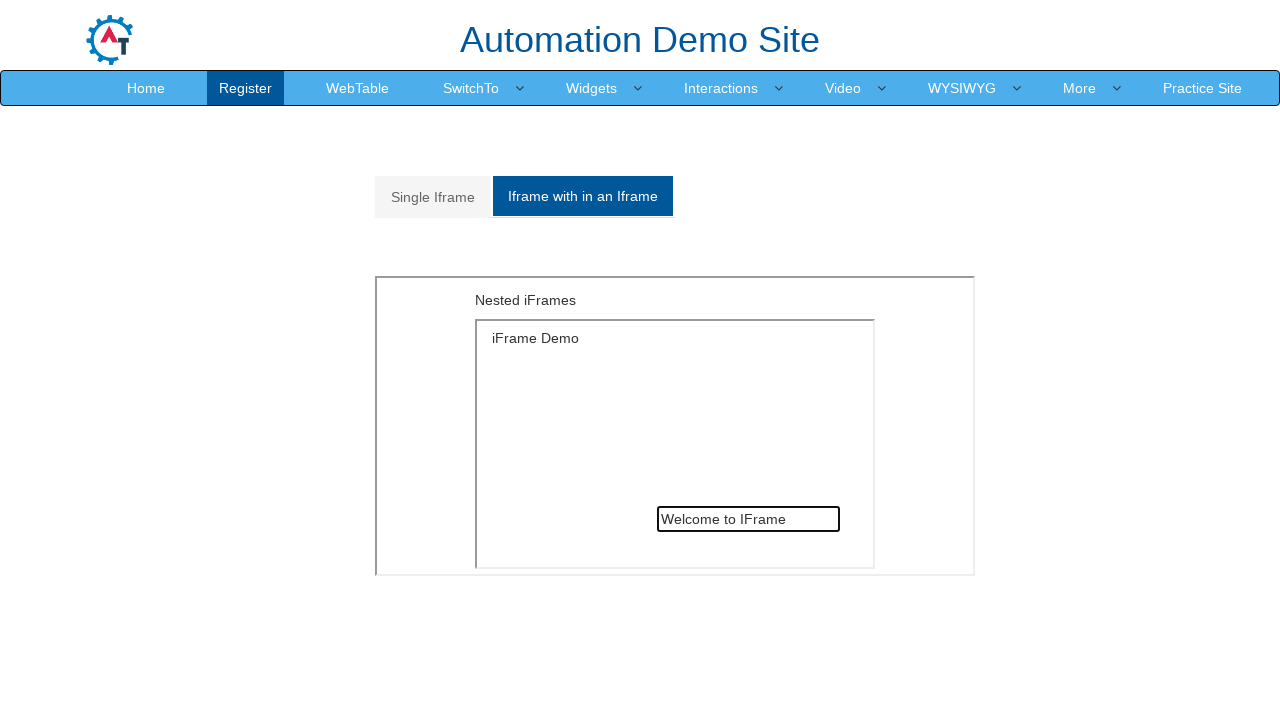

Waited 1000ms after entering text in nested iframe
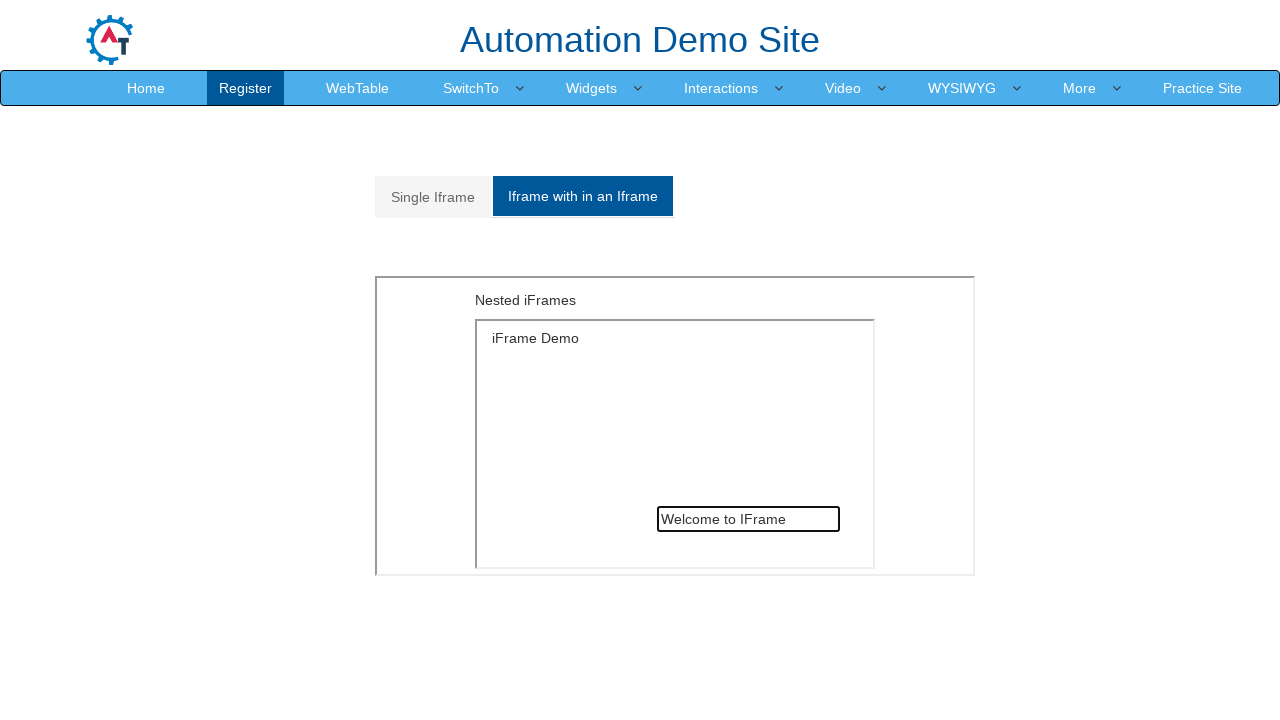

Clicked back to single iframe tab at (433, 197) on (//a[@data-toggle='tab'])[1]
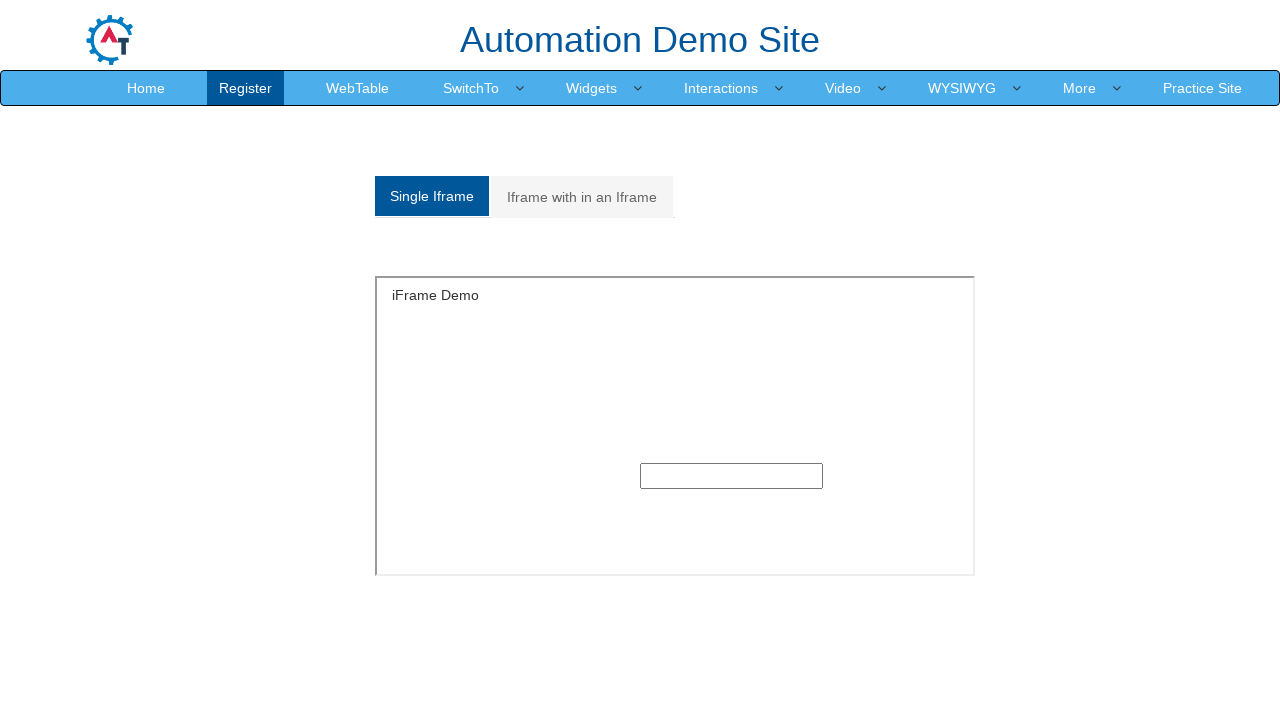

Switched to single iframe again and entered 'Selenium' in text field on #singleframe >> internal:control=enter-frame >> input[type='text']
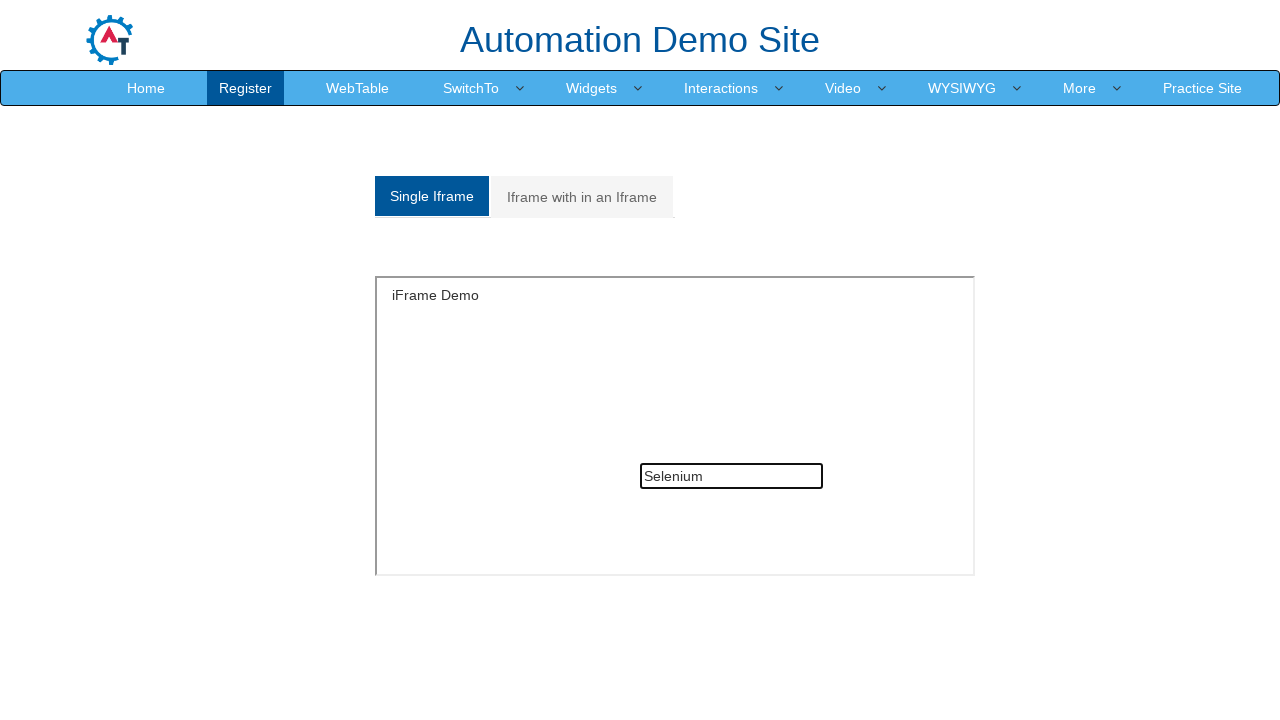

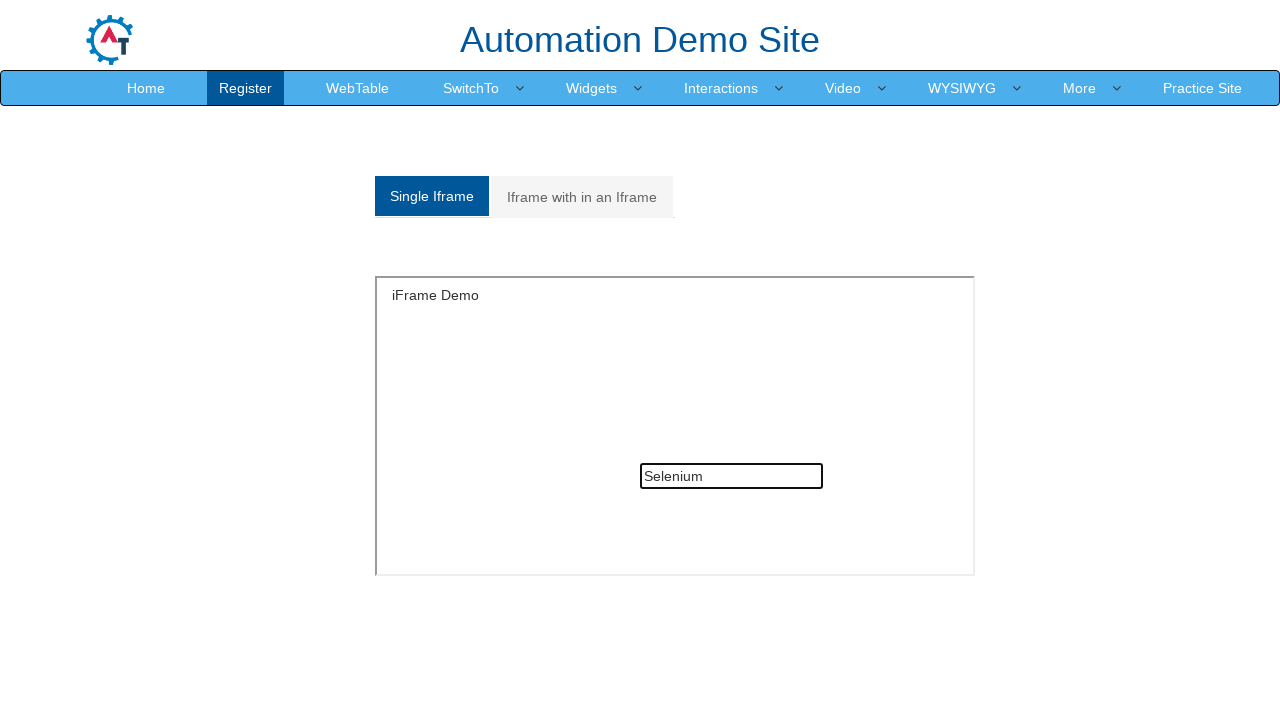